Tests date picker functionality by selecting a specific date (August 26, 2024) using dropdown selectors for month and year

Starting URL: https://www.hyrtutorials.com/p/calendar-practice.html

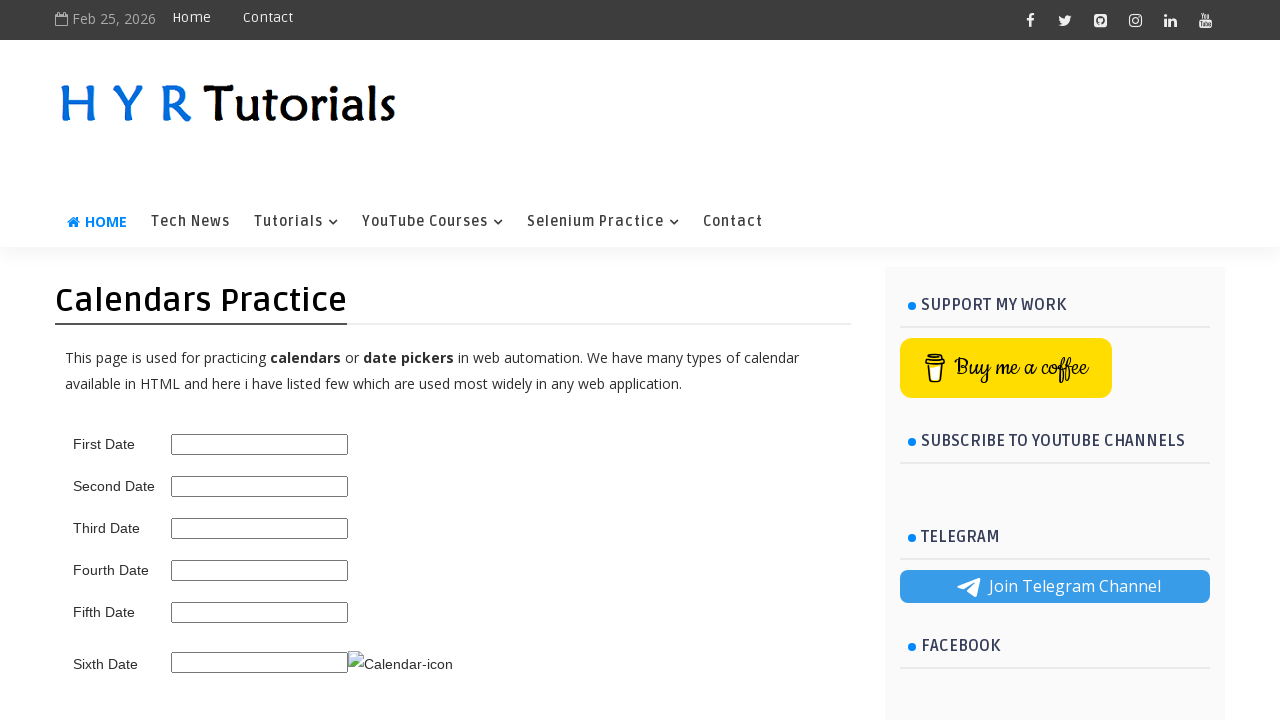

Clicked on fourth date picker to open calendar at (260, 570) on #fourth_date_picker
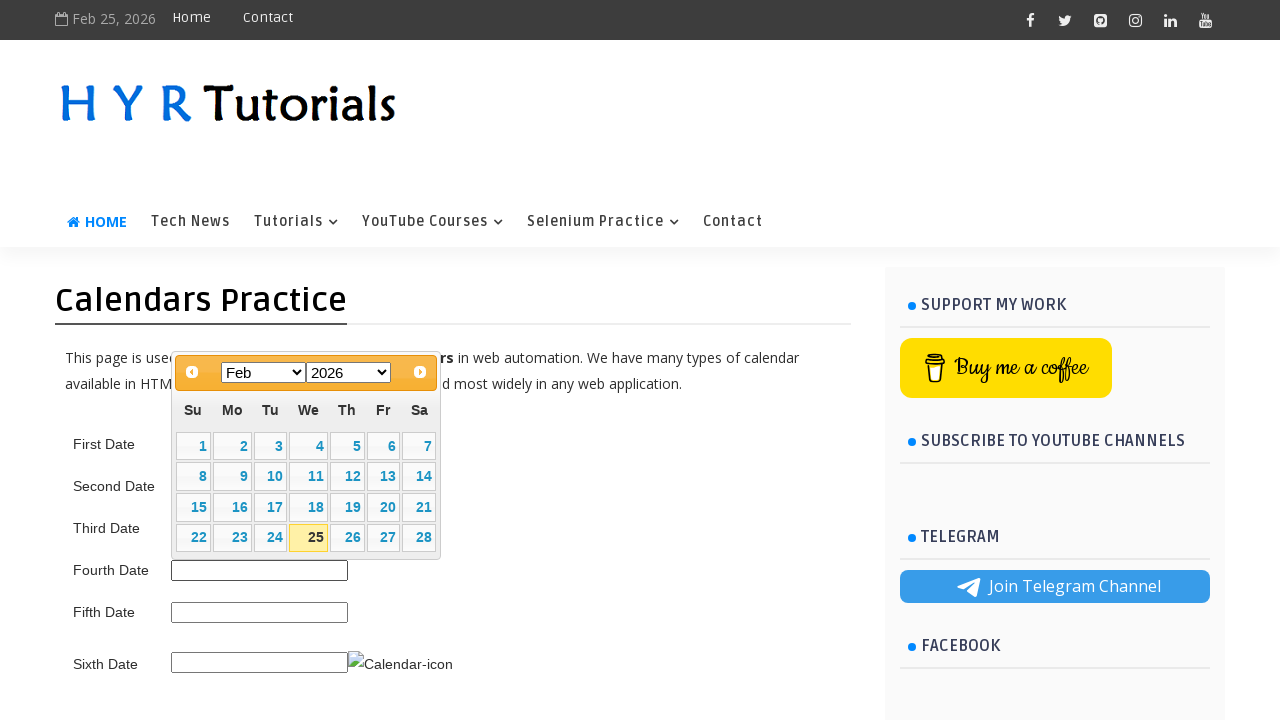

Calendar popup is now visible
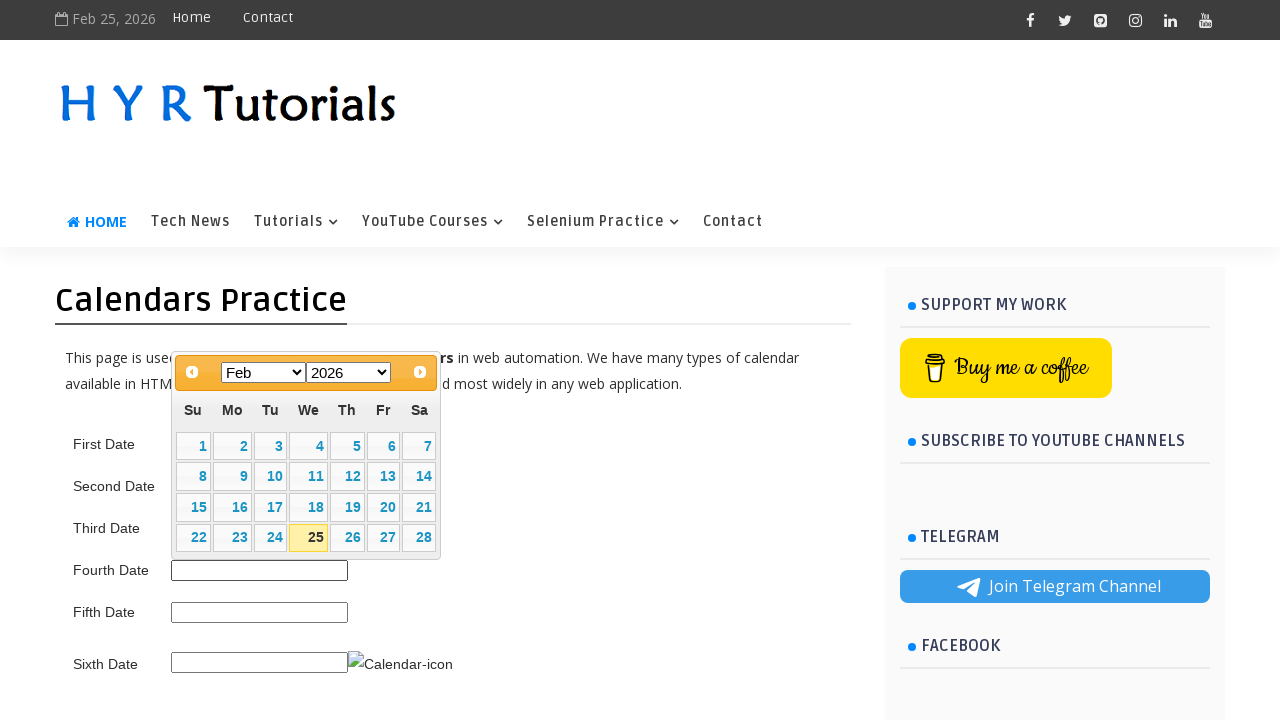

Selected August from month dropdown on .ui-datepicker-month
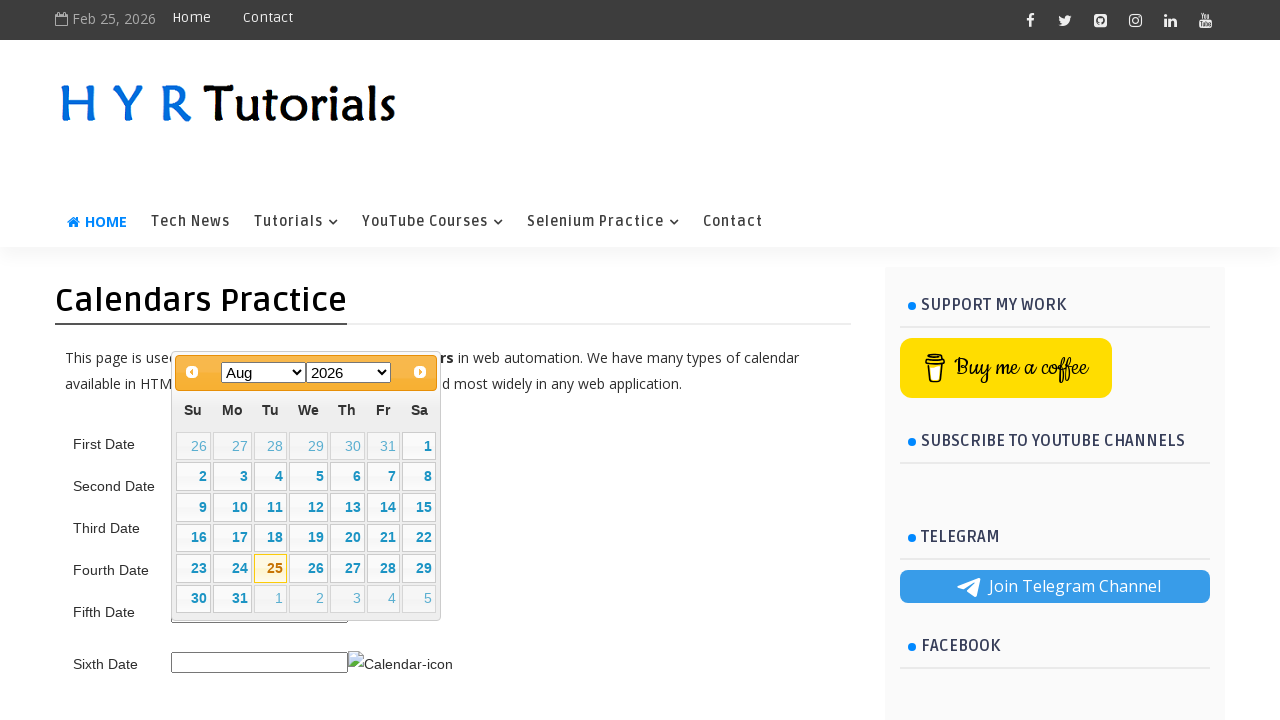

Selected 2024 from year dropdown on .ui-datepicker-year
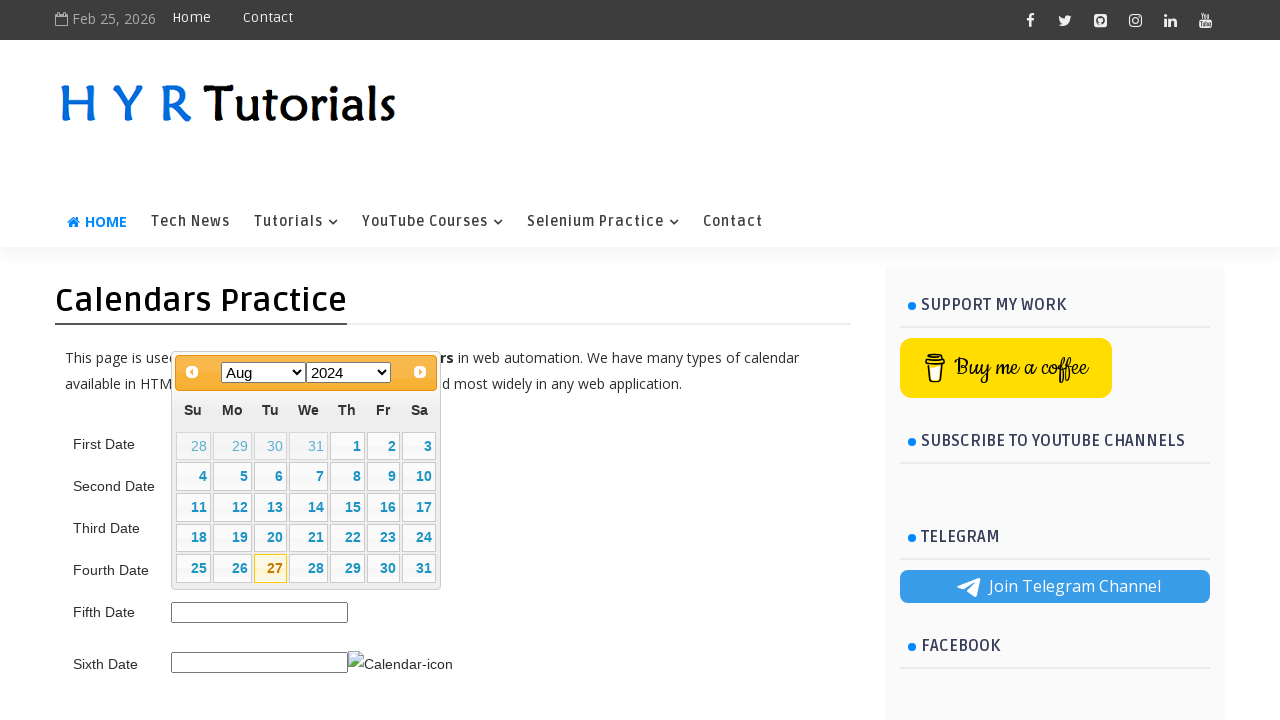

Clicked on date 26 to select August 26, 2024 at (232, 568) on xpath=//td[not(contains(@class,'ui-datepicker-other-month'))]/a[text()='26']
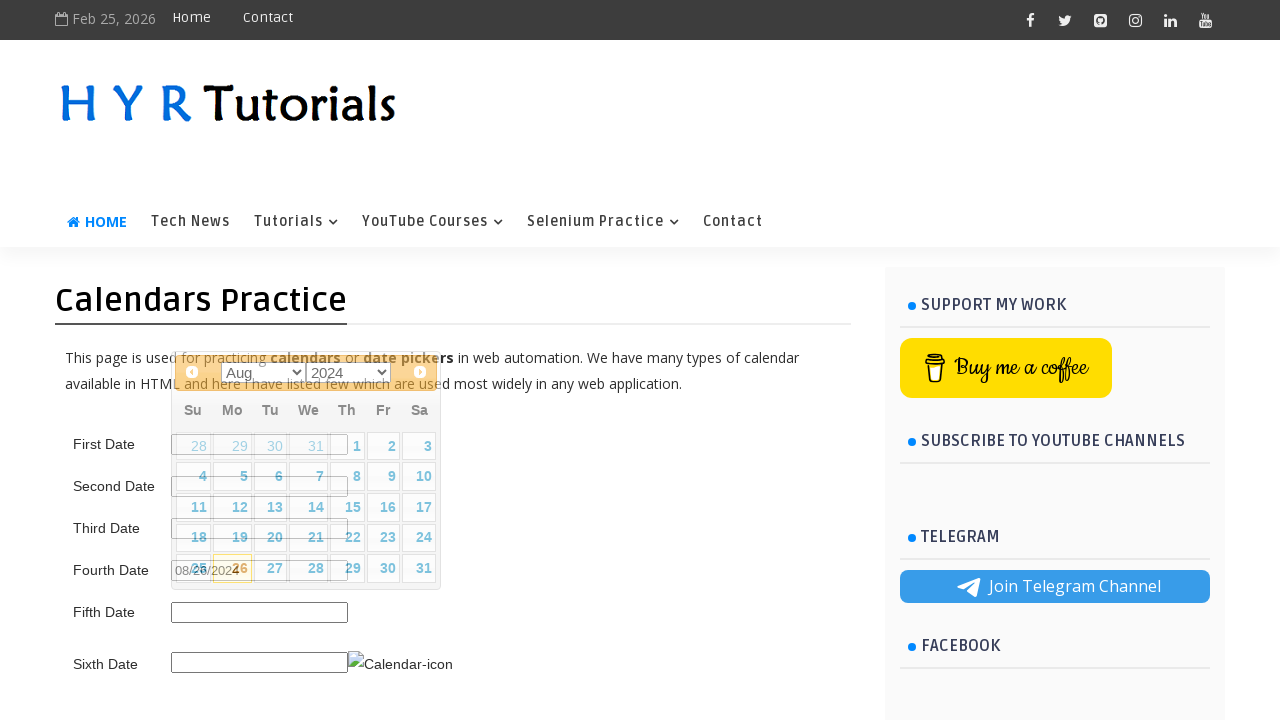

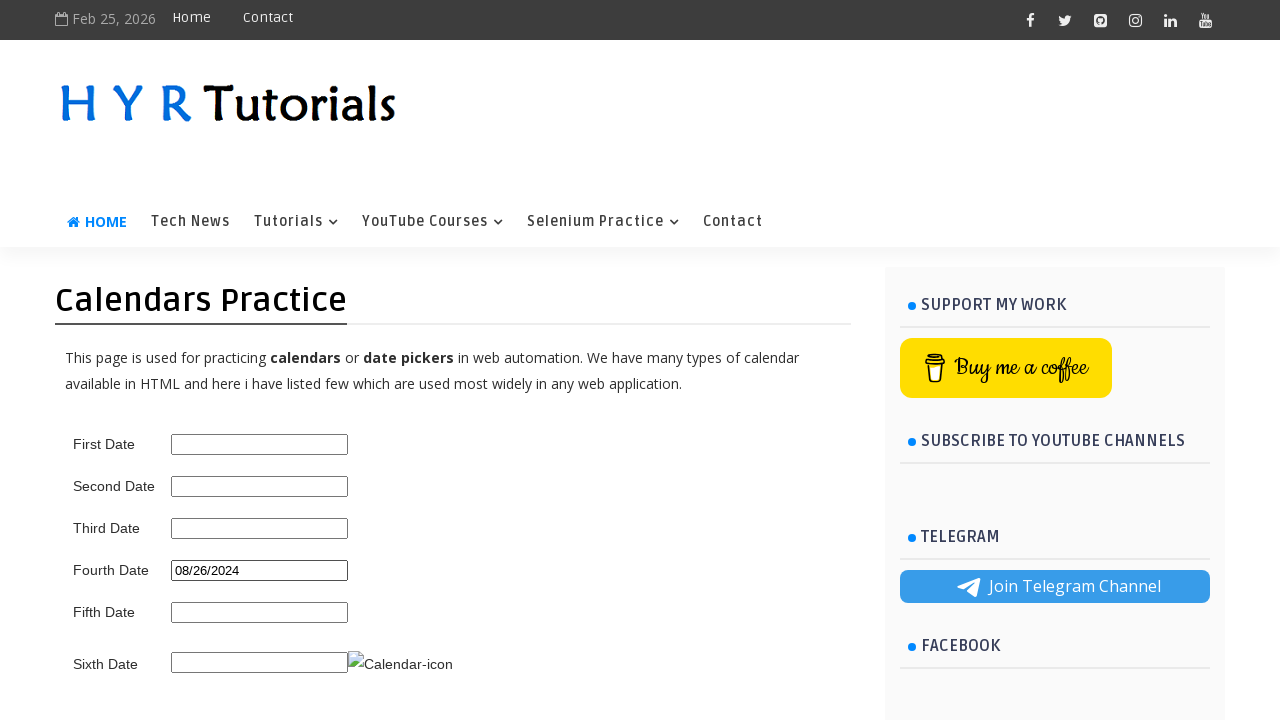